Tests that entered text is trimmed when editing a todo item

Starting URL: https://demo.playwright.dev/todomvc

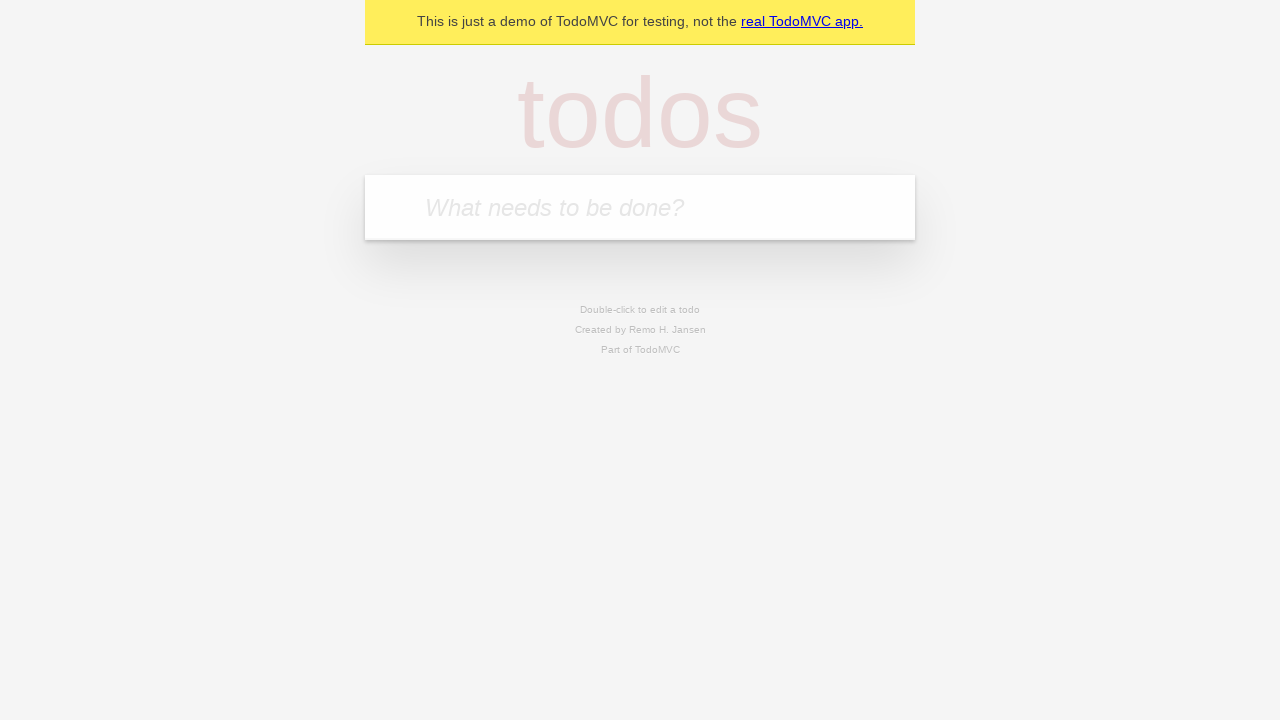

Filled new todo input with 'buy some cheese' on internal:attr=[placeholder="What needs to be done?"i]
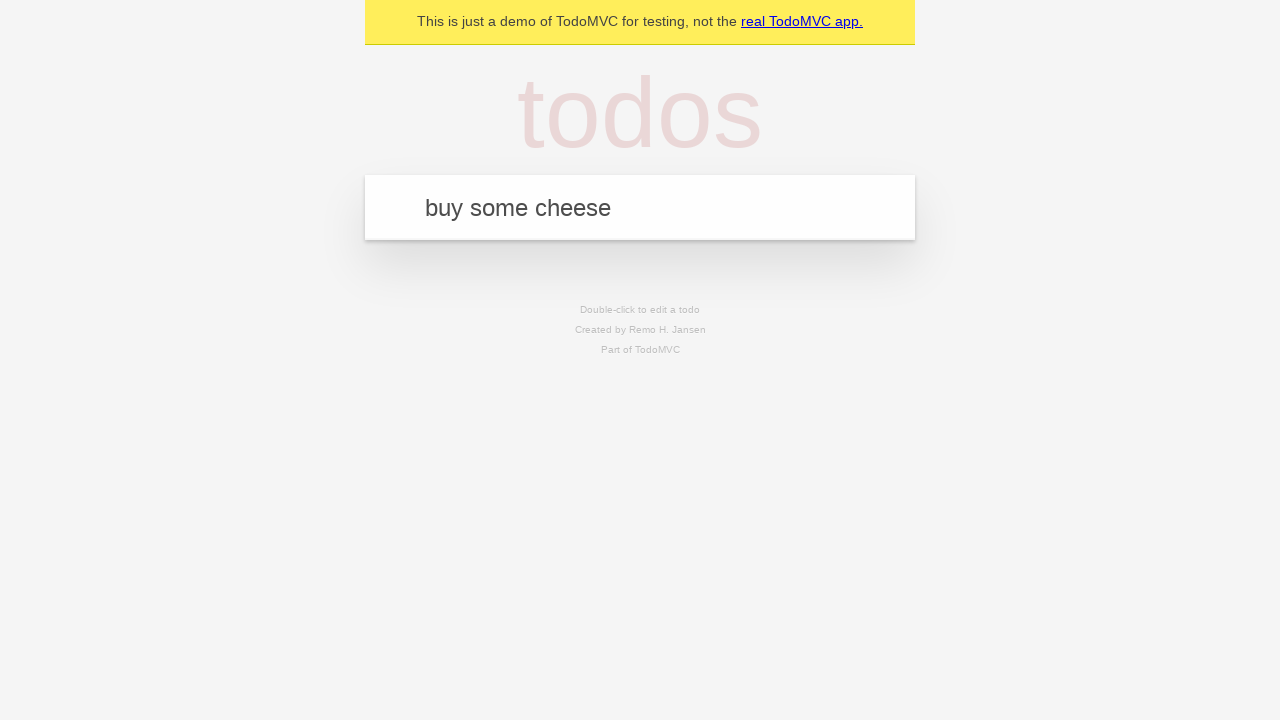

Pressed Enter to create todo 'buy some cheese' on internal:attr=[placeholder="What needs to be done?"i]
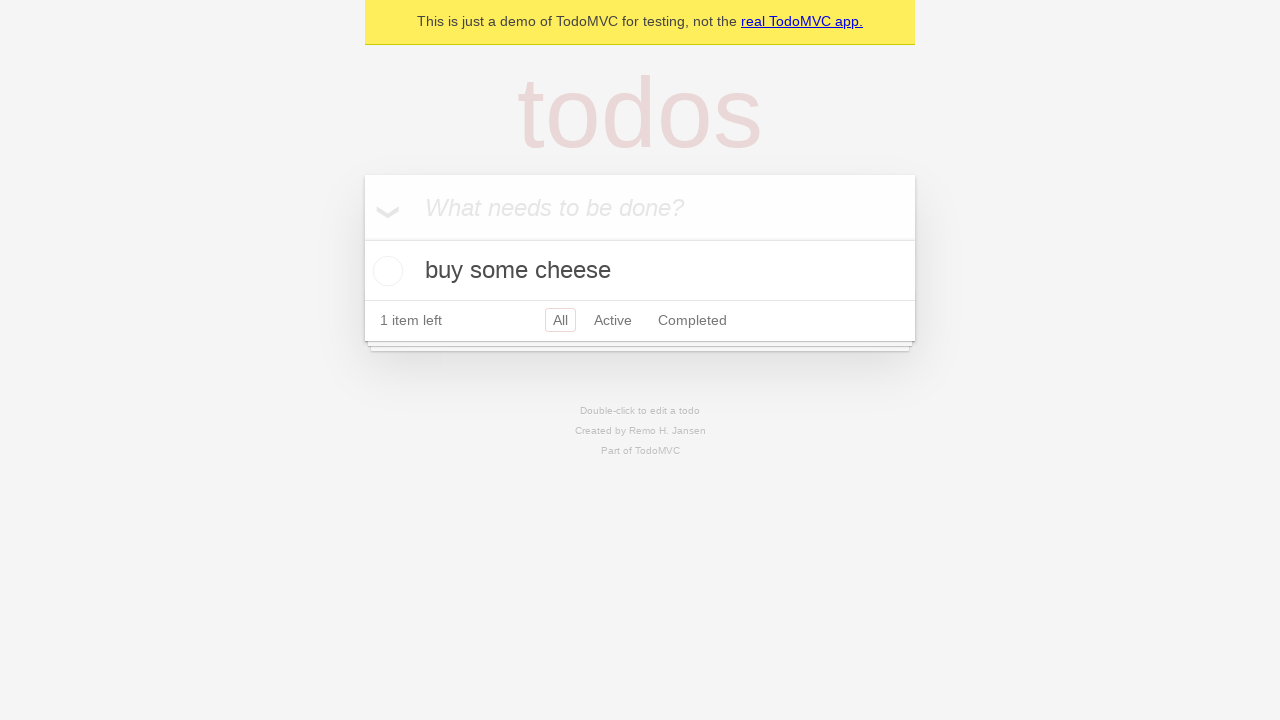

Filled new todo input with 'feed the cat' on internal:attr=[placeholder="What needs to be done?"i]
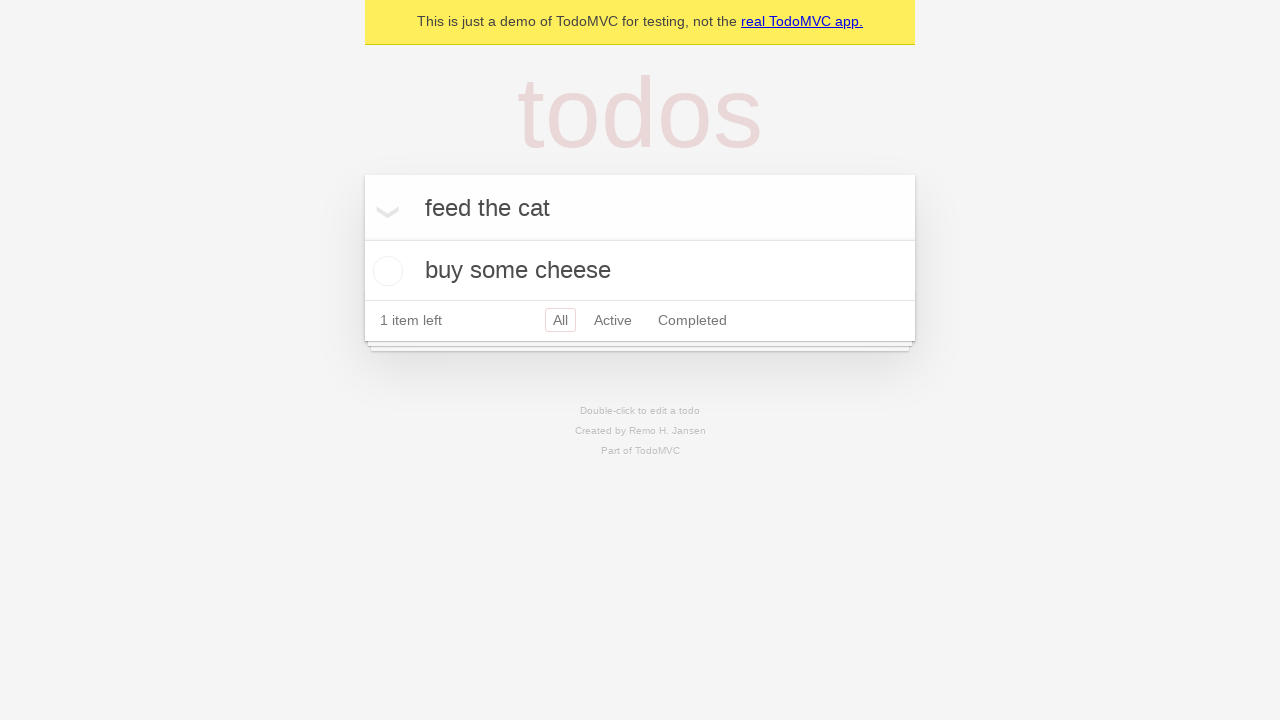

Pressed Enter to create todo 'feed the cat' on internal:attr=[placeholder="What needs to be done?"i]
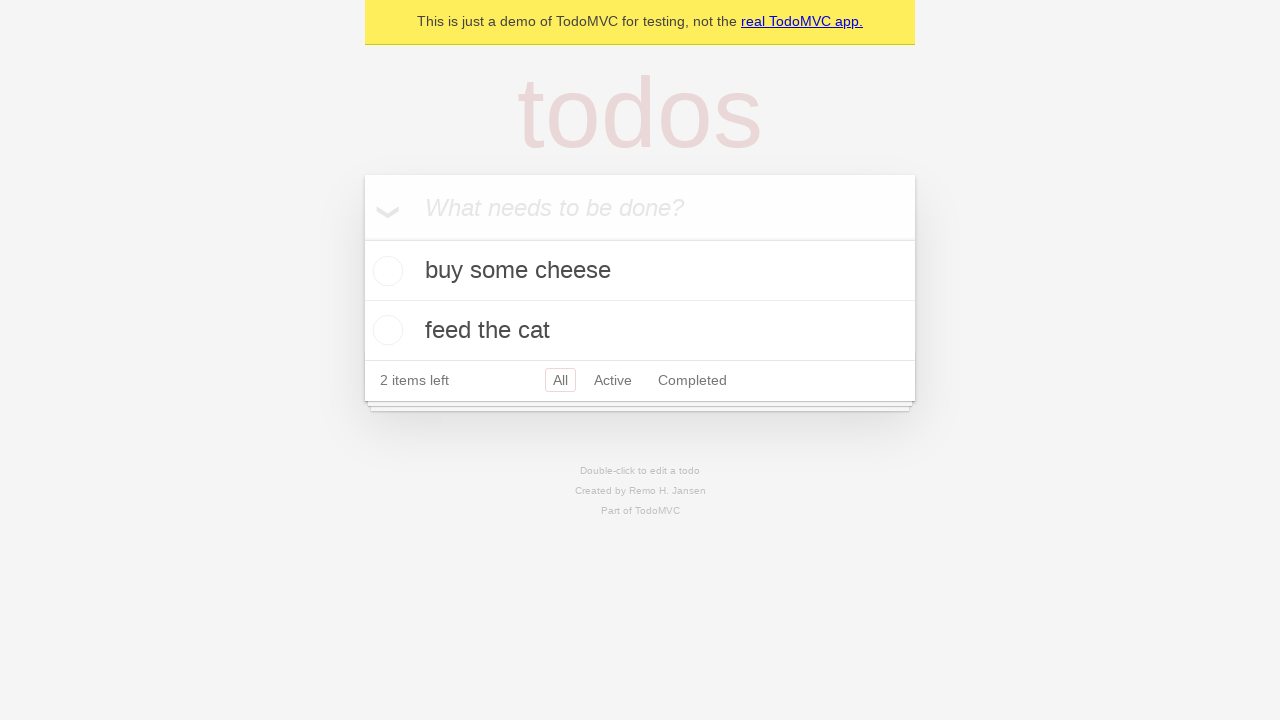

Filled new todo input with 'book a doctors appointment' on internal:attr=[placeholder="What needs to be done?"i]
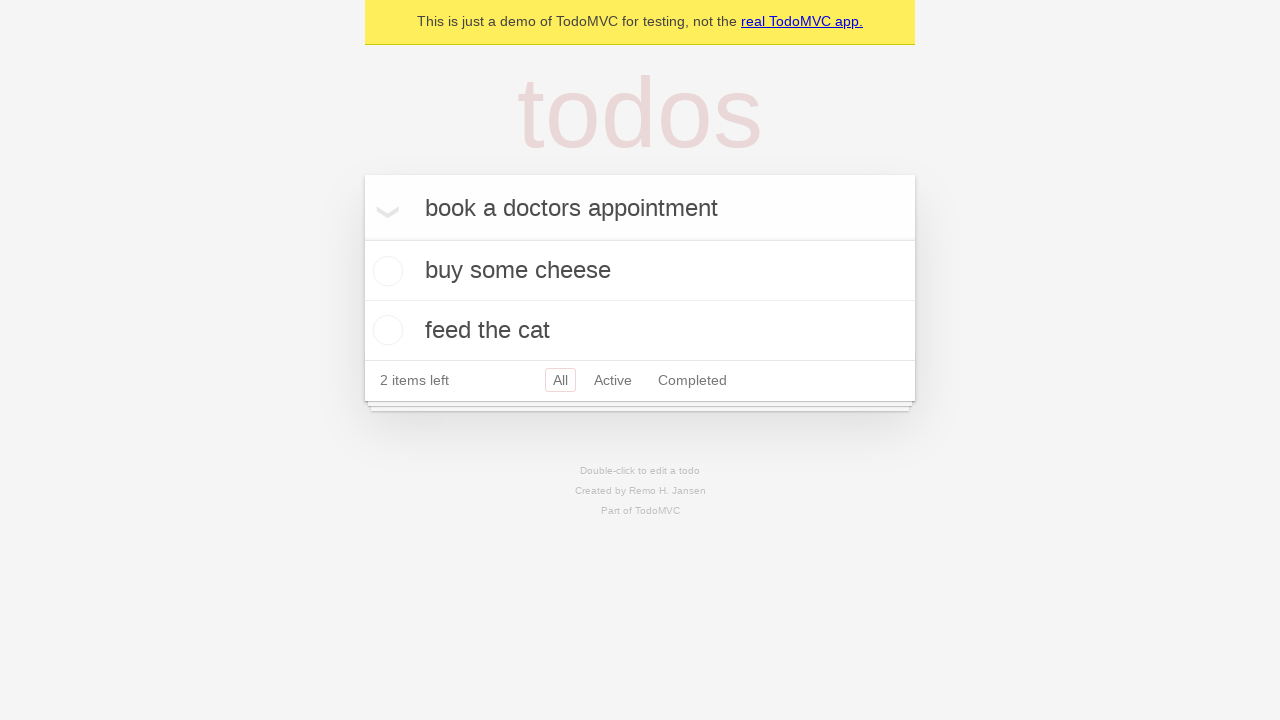

Pressed Enter to create todo 'book a doctors appointment' on internal:attr=[placeholder="What needs to be done?"i]
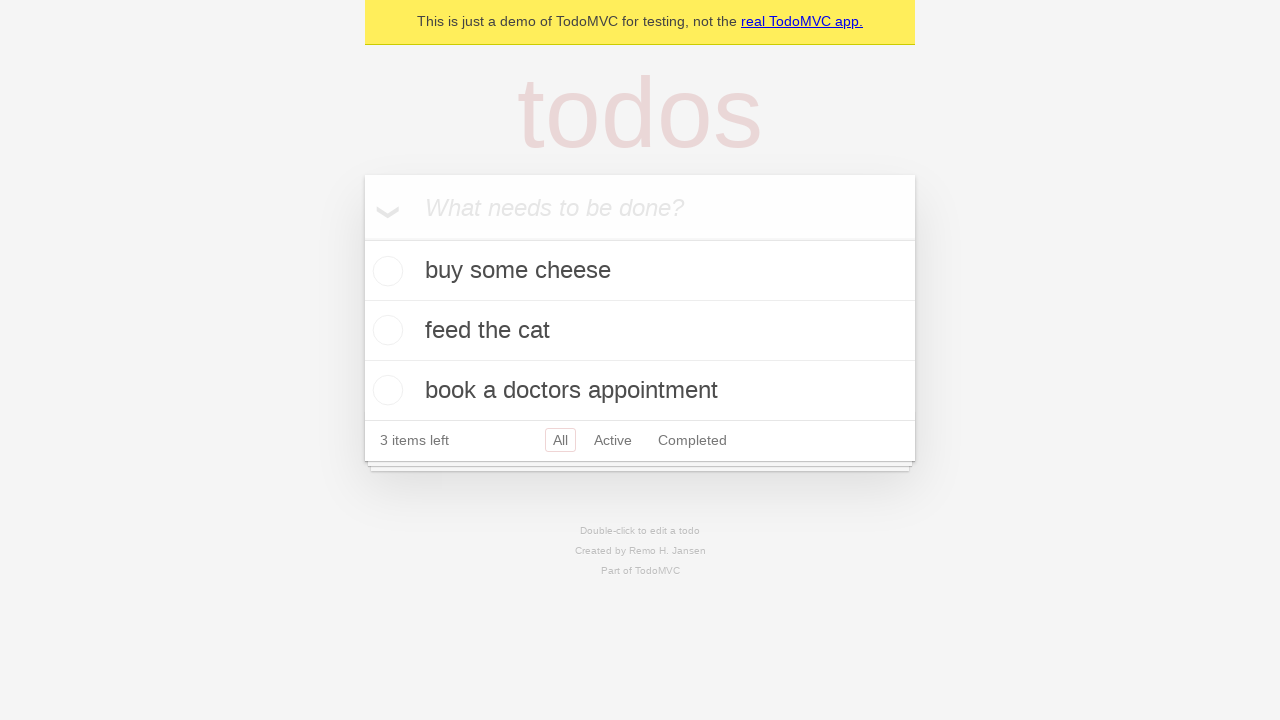

Double-clicked second todo item to enter edit mode at (640, 331) on internal:testid=[data-testid="todo-item"s] >> nth=1
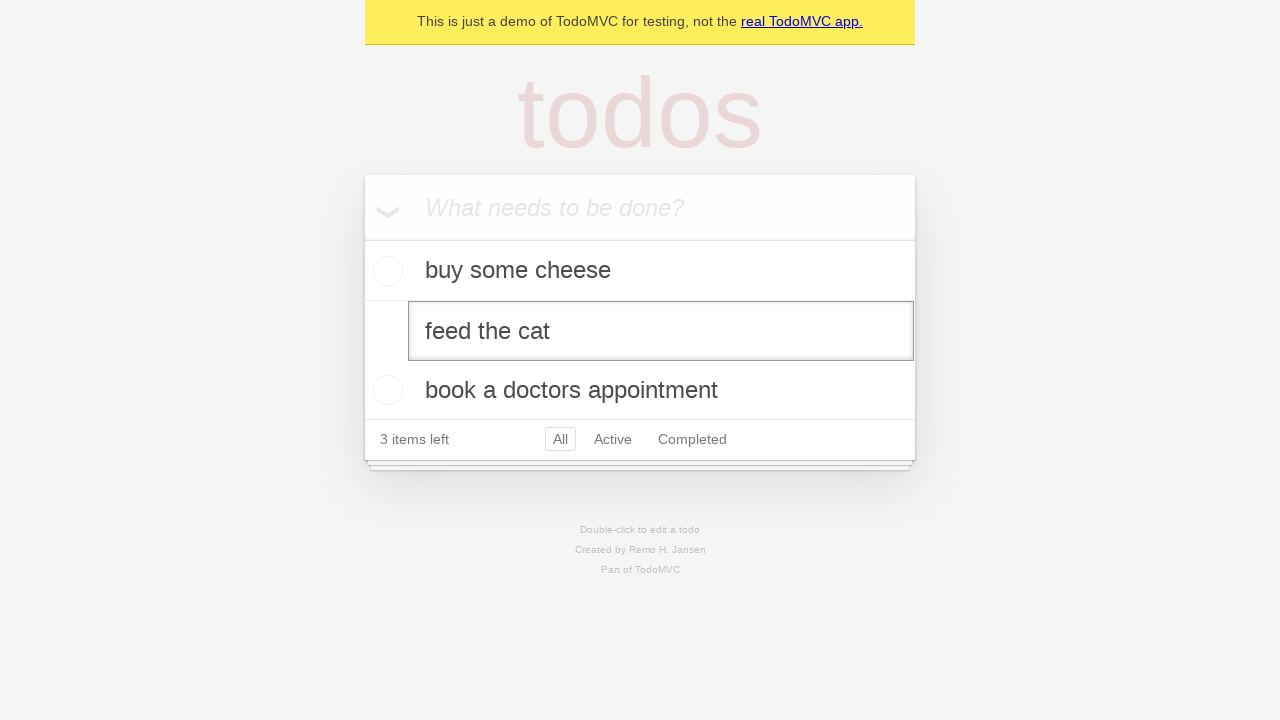

Filled edit field with text containing leading and trailing whitespace on internal:testid=[data-testid="todo-item"s] >> nth=1 >> internal:role=textbox[nam
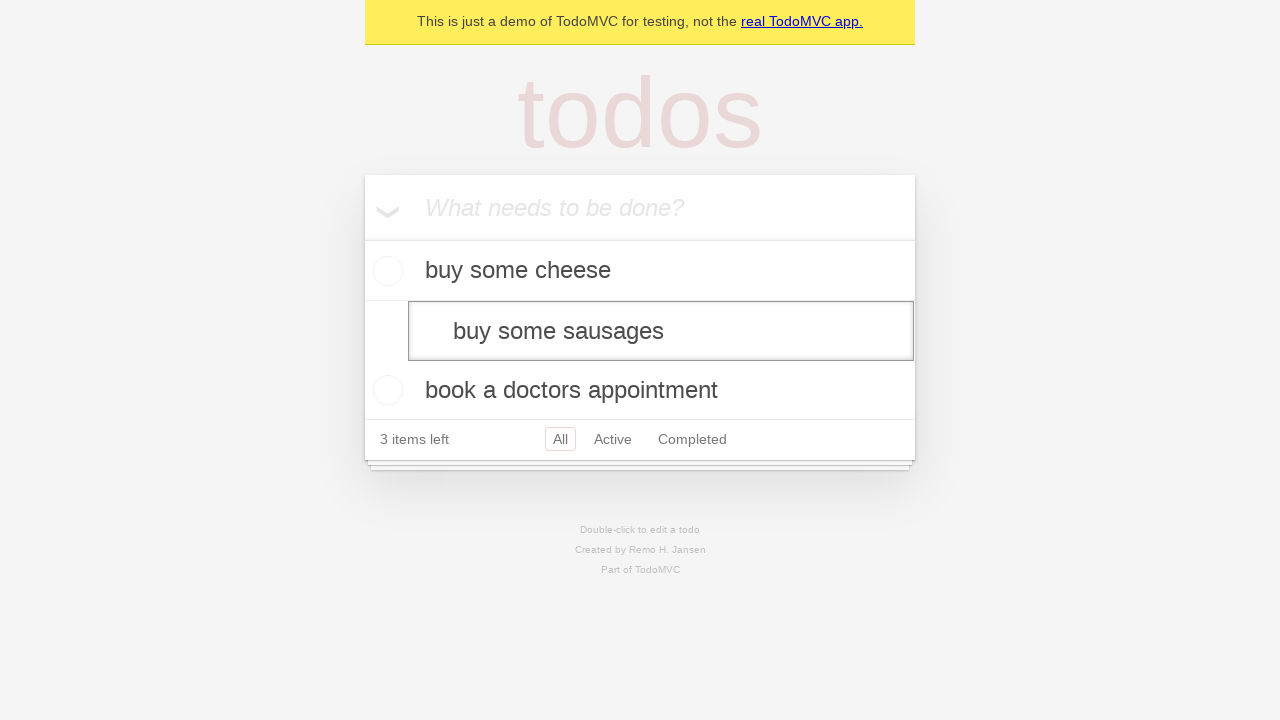

Pressed Enter to save edited todo text, expecting whitespace to be trimmed on internal:testid=[data-testid="todo-item"s] >> nth=1 >> internal:role=textbox[nam
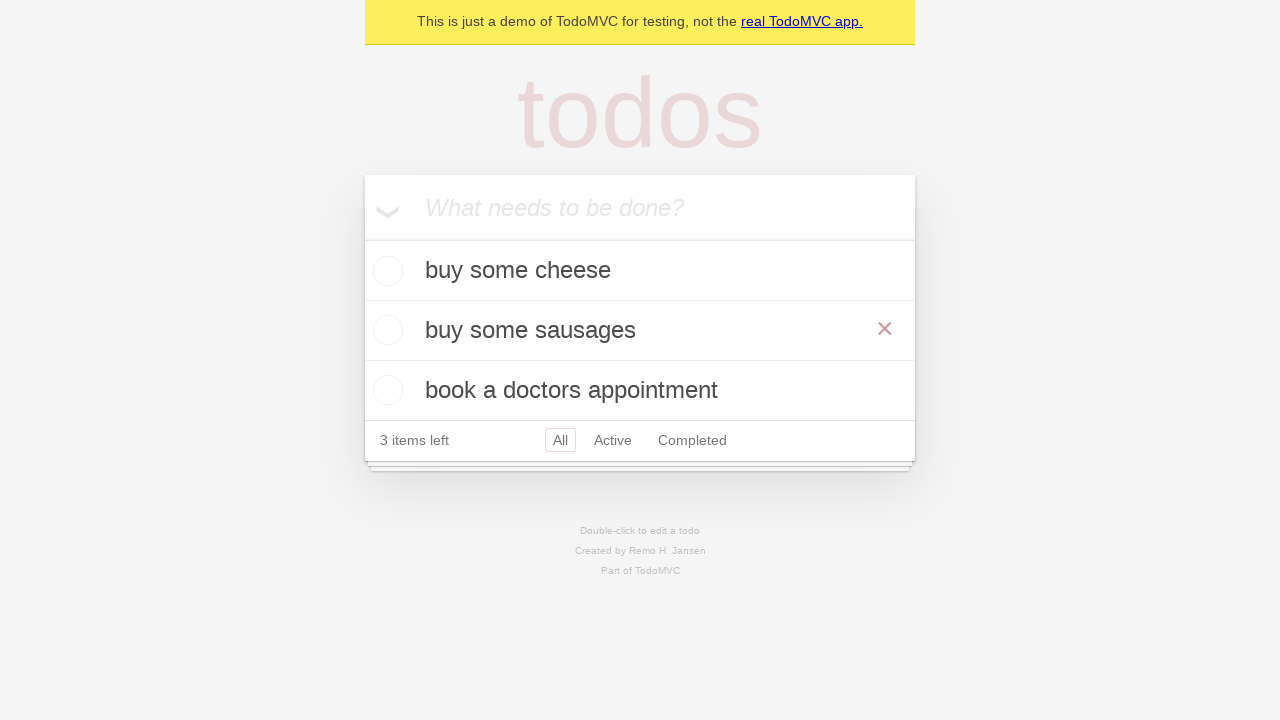

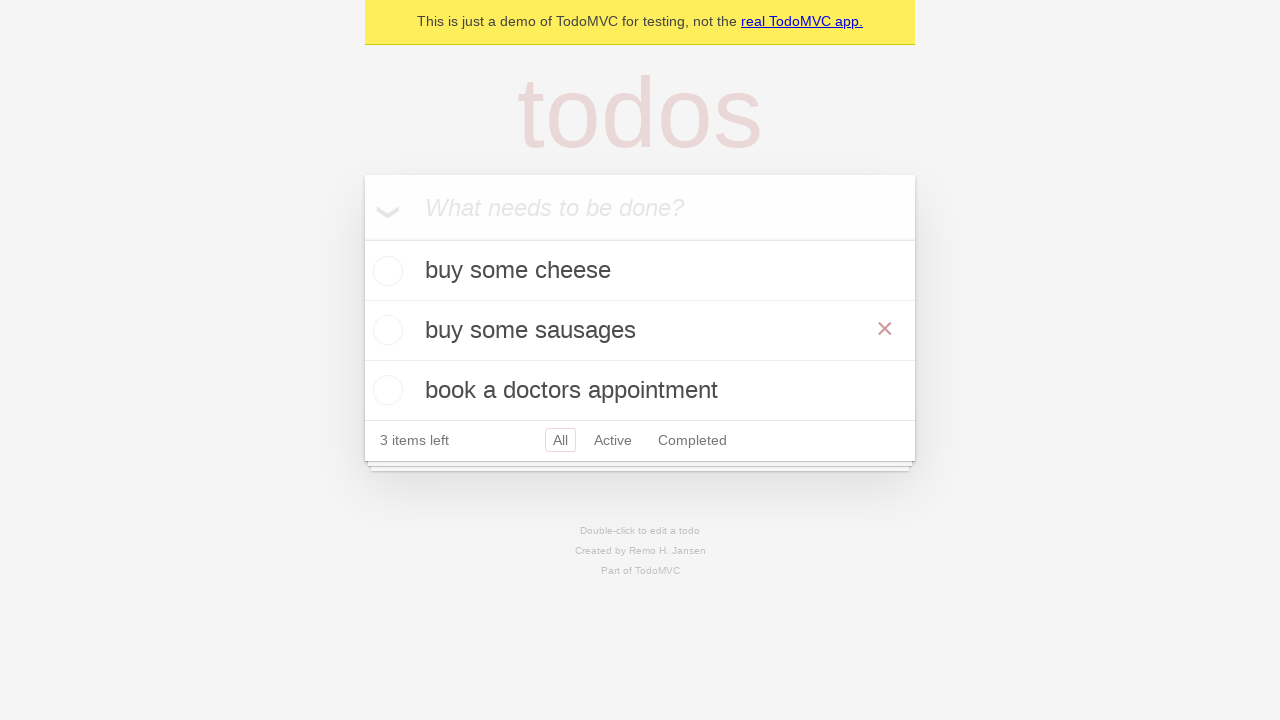